Navigates to Thai National Water dam information page, waits for the data table to load, paginates through results, then switches to the medium-sized water sources tab and paginates through that data as well.

Starting URL: https://nationalthaiwater.onwr.go.th/dam

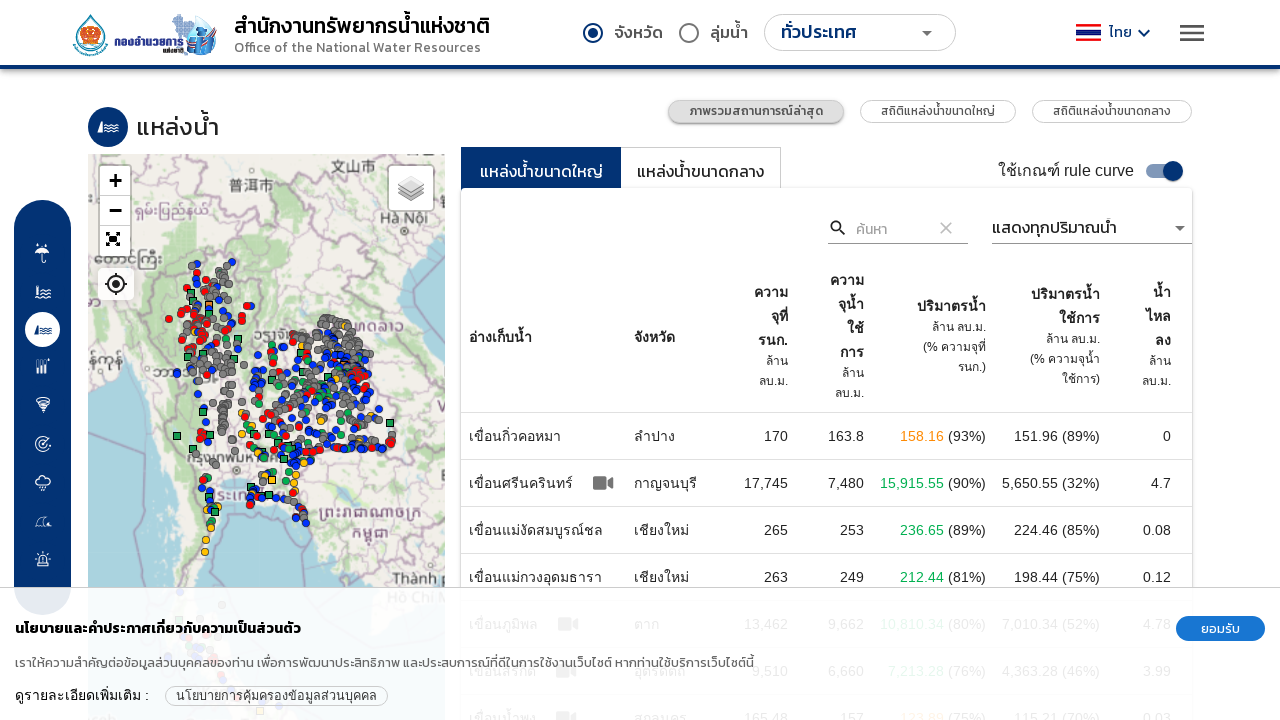

Large dam data table loaded
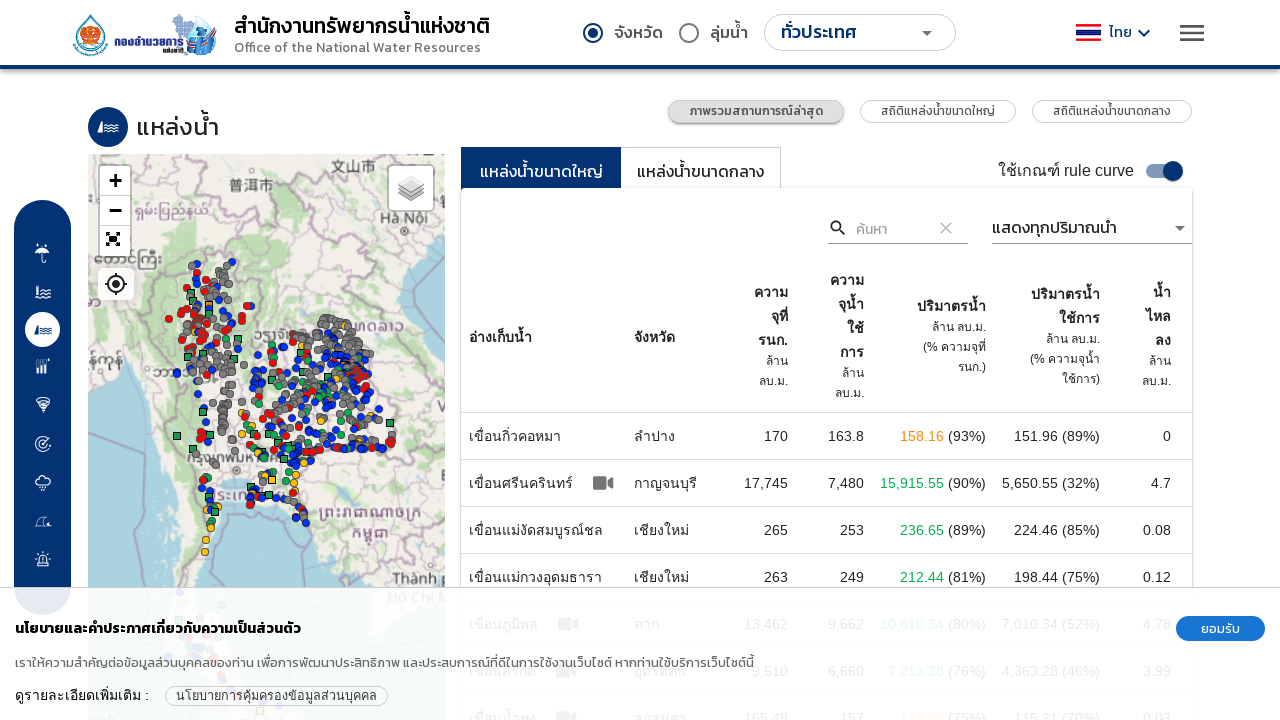

Waited for data to stabilize on large dam tab
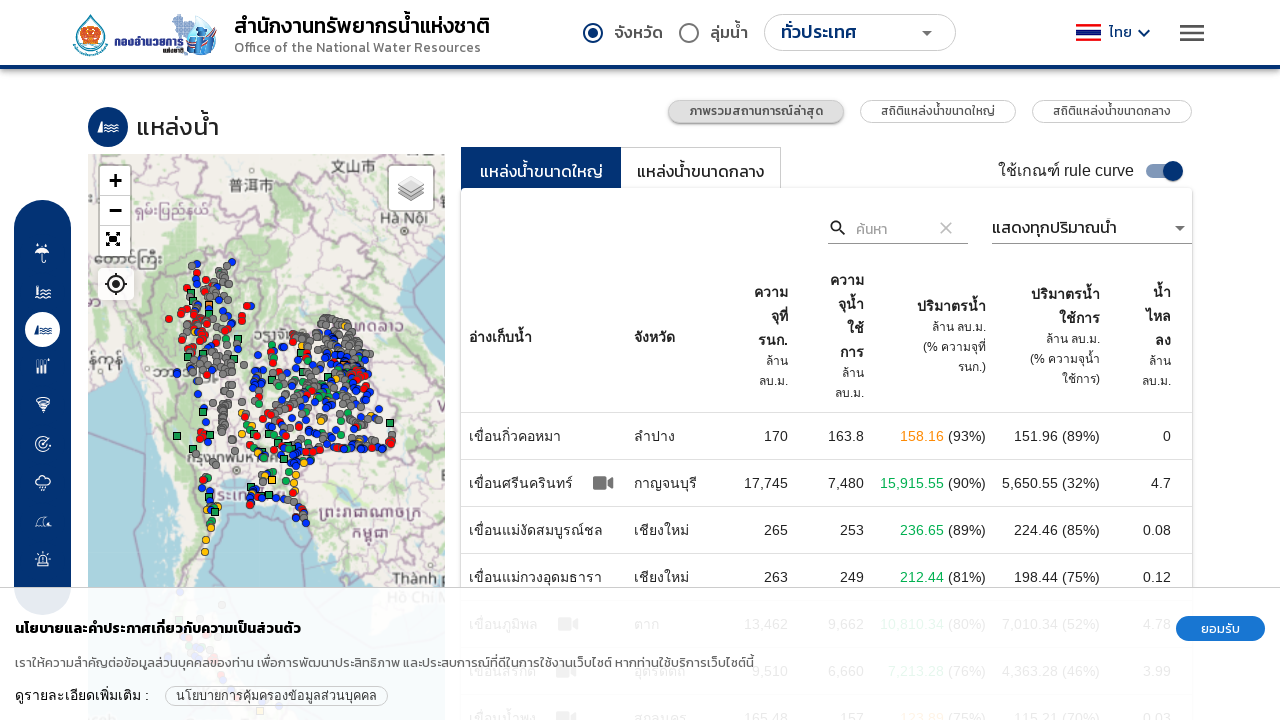

Loading backdrop disappeared at (1120, 665) on xpath=//span[@title='Next Page']/button
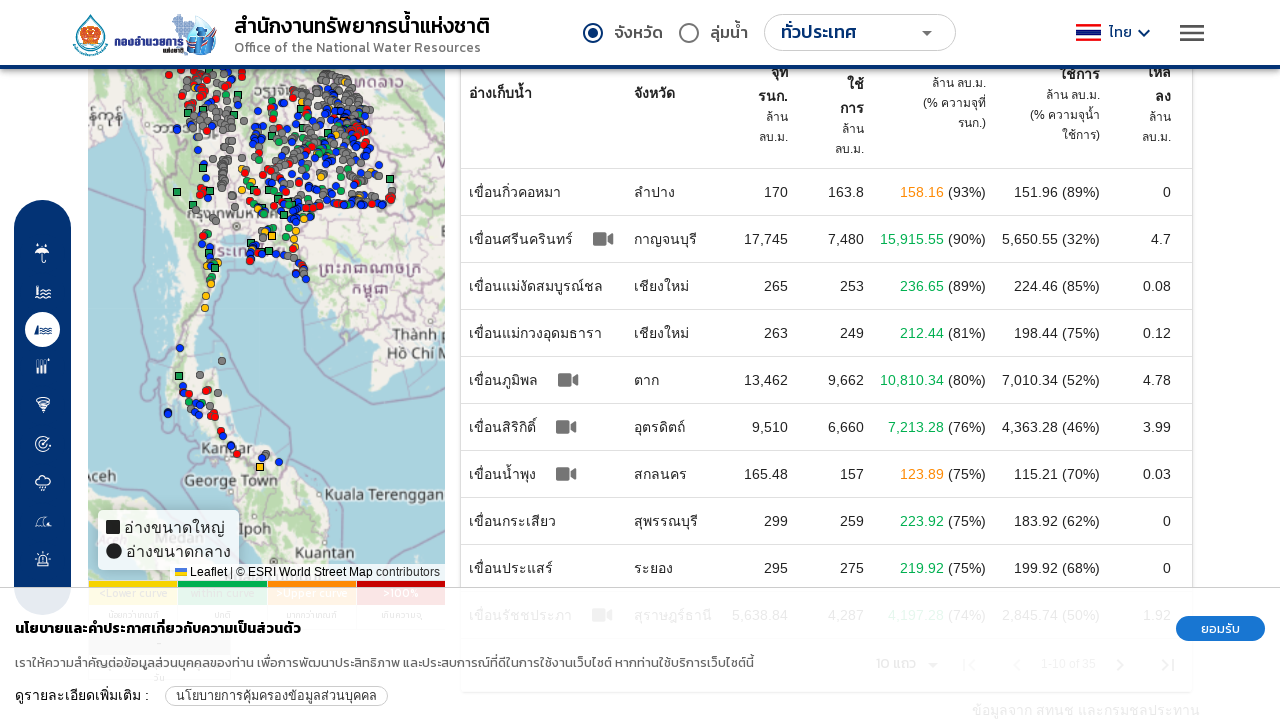

Clicked on medium-sized water sources tab at (701, 171) on xpath=//button[@aria-controls='tabpanel-1']
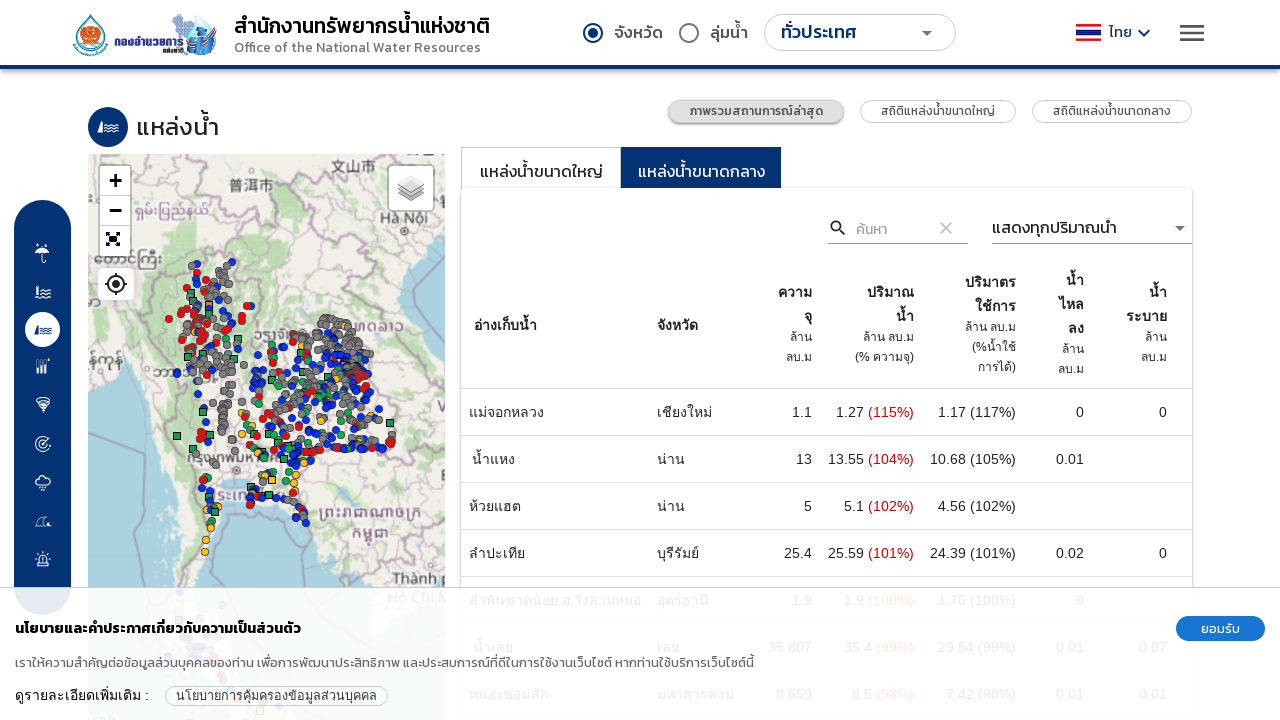

Medium-sized water sources data table loaded
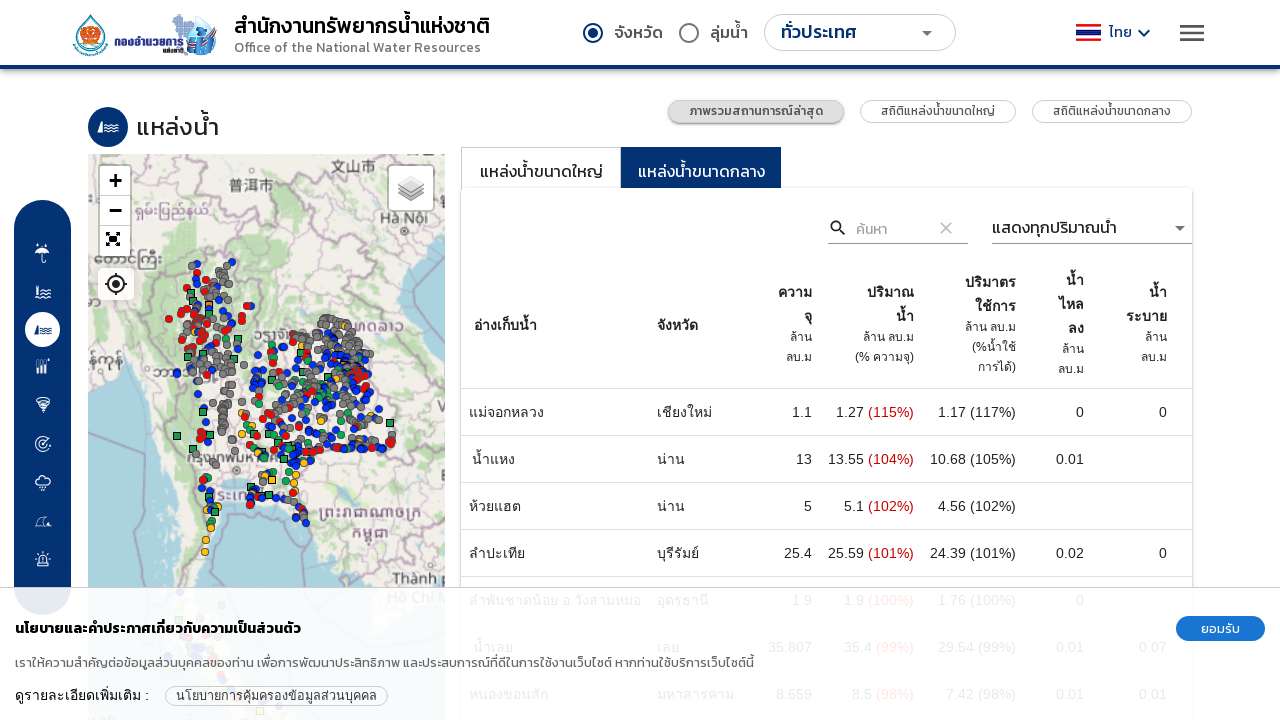

Waited for data to stabilize on medium tab
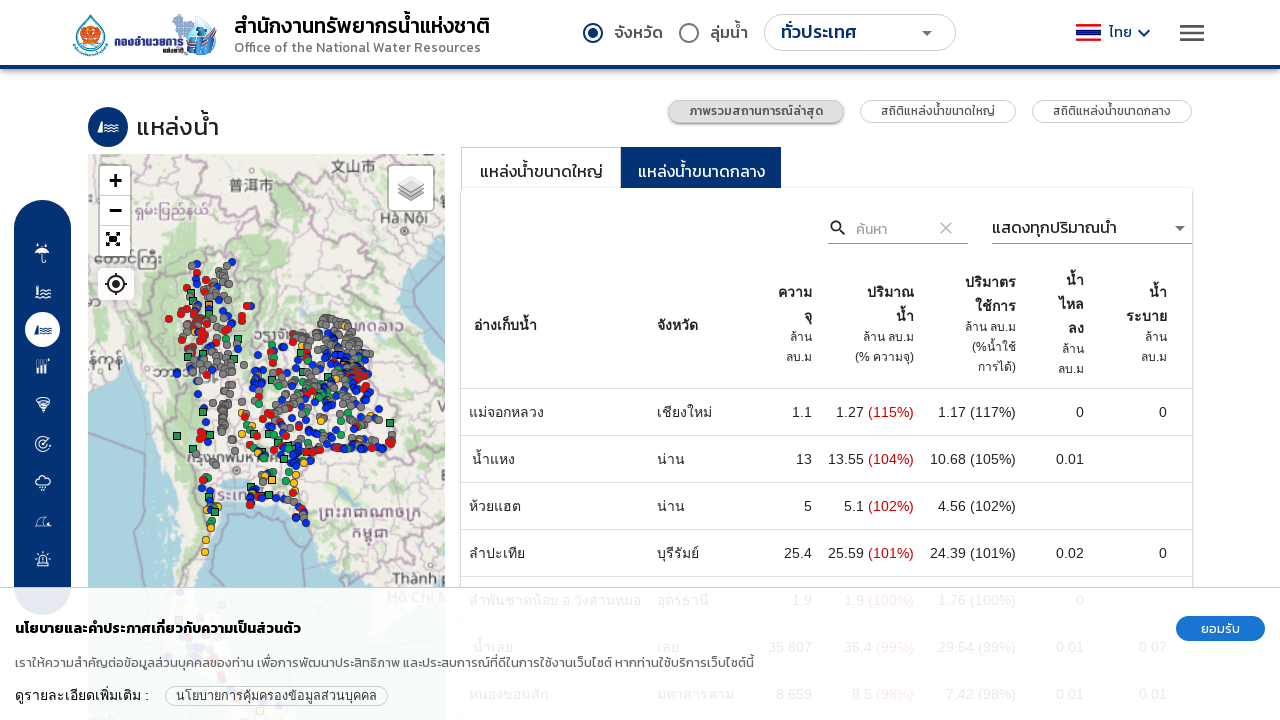

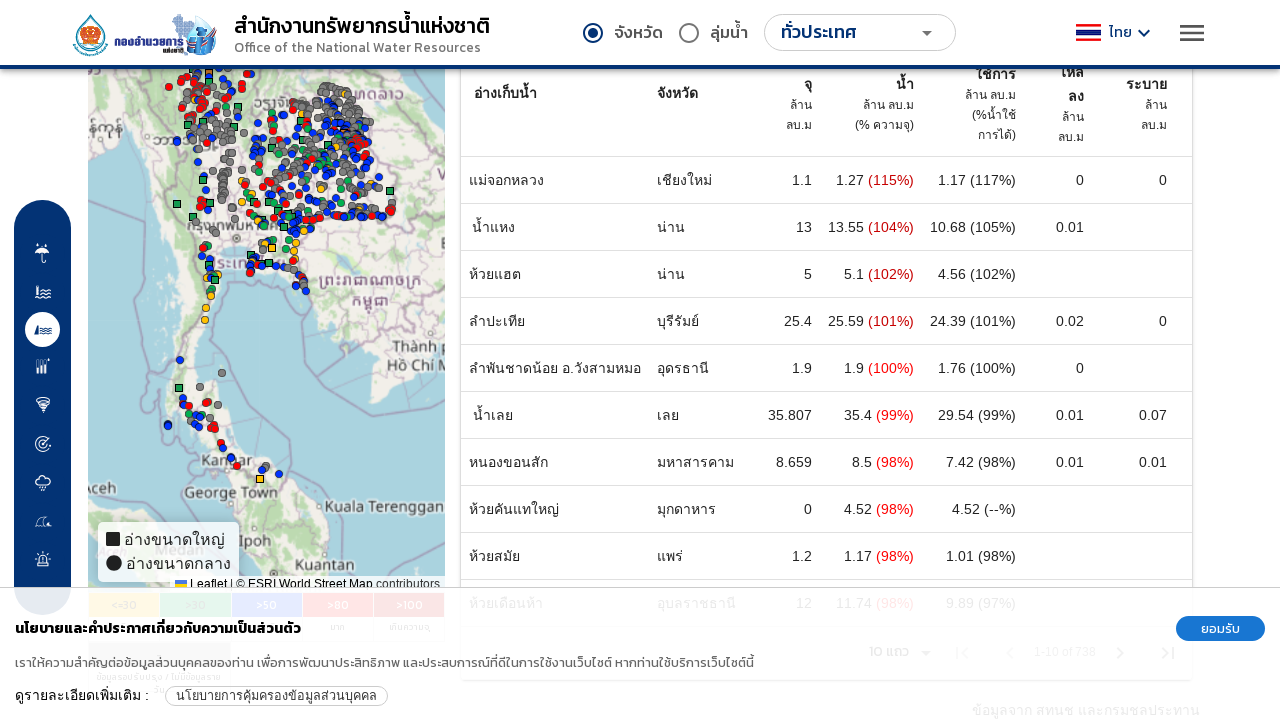